Tests jQuery UI datepicker interaction by opening the calendar, navigating to the next month, and selecting a specific date

Starting URL: https://jqueryui.com/datepicker/

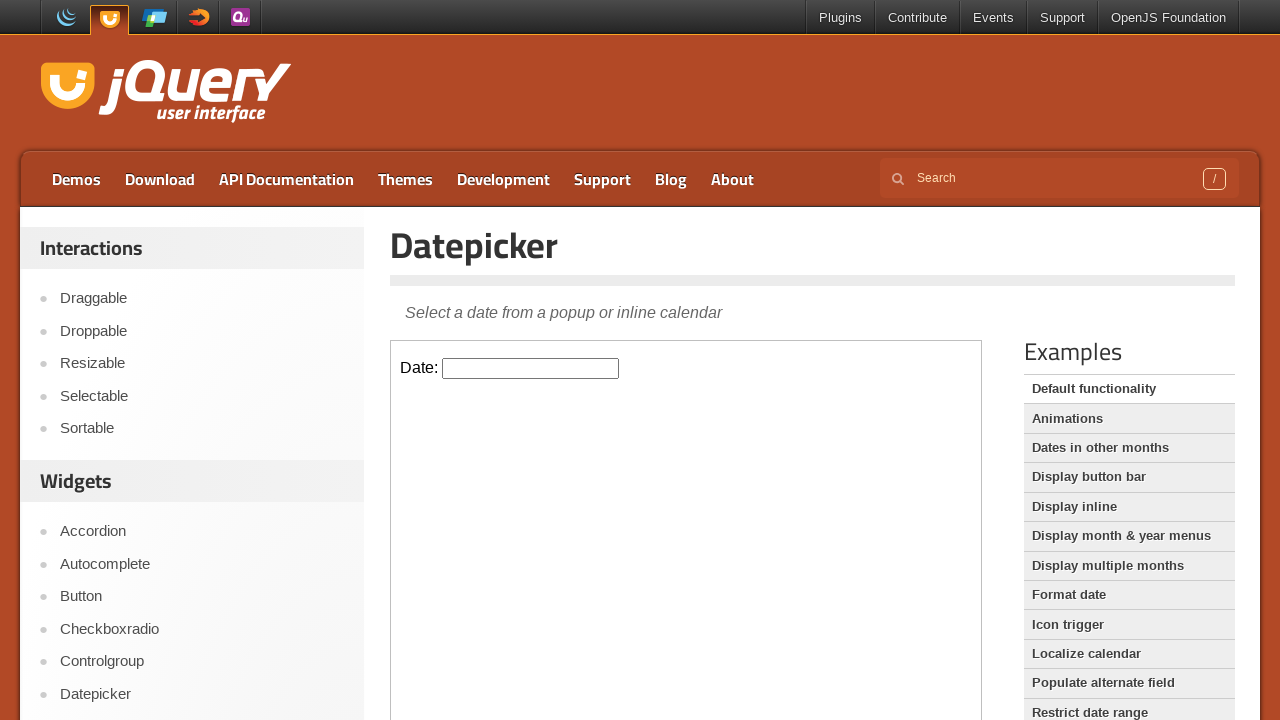

Located iframe containing datepicker demo
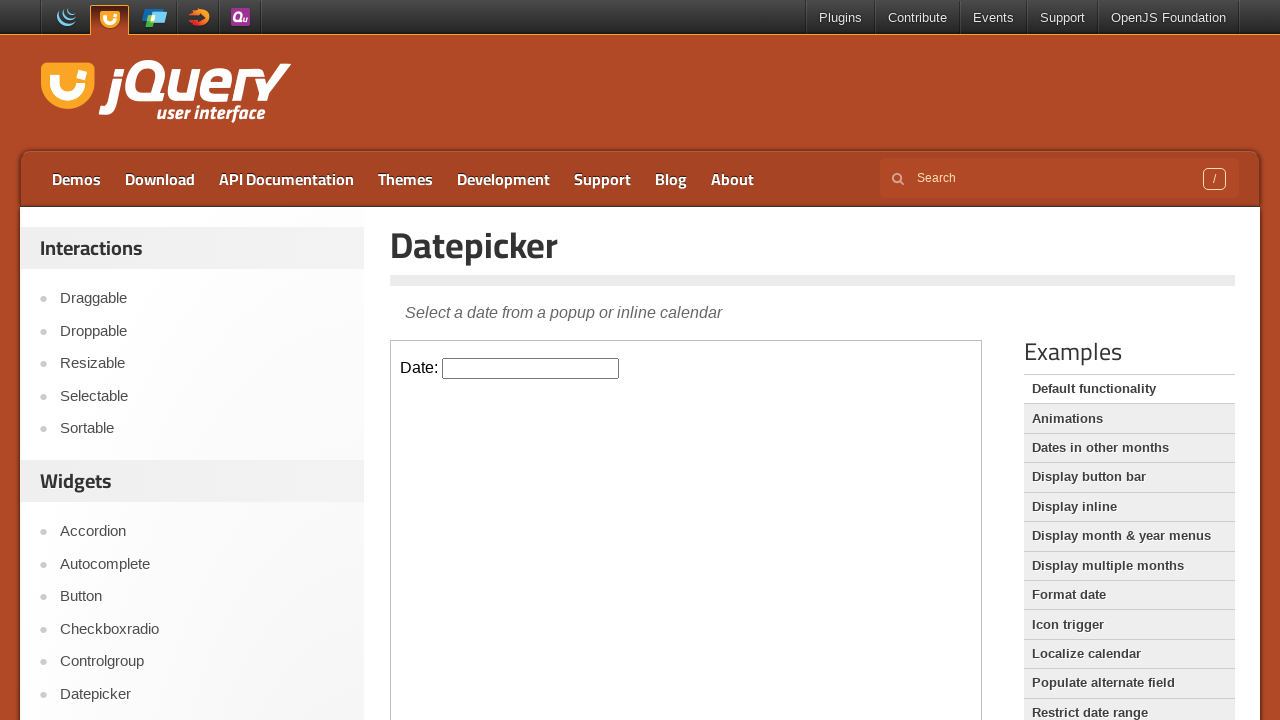

Located datepicker input field
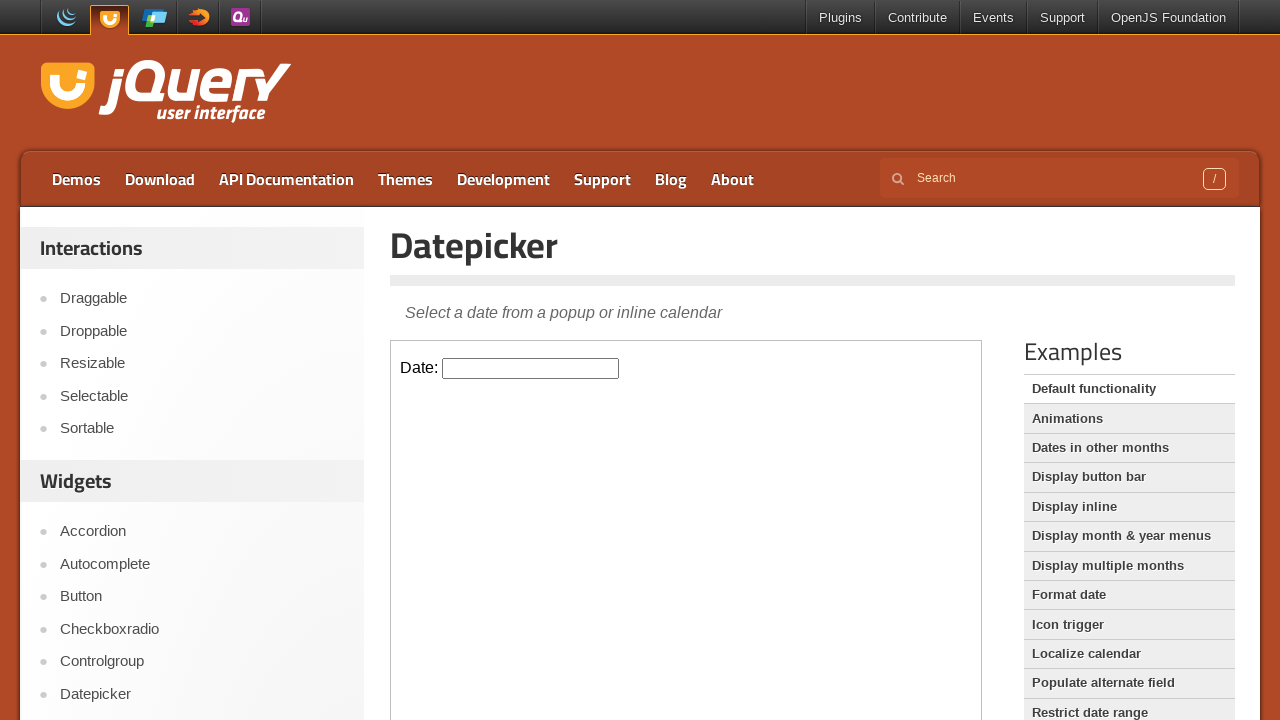

Clicked datepicker input to open calendar at (531, 368) on iframe >> nth=0 >> internal:control=enter-frame >> #datepicker
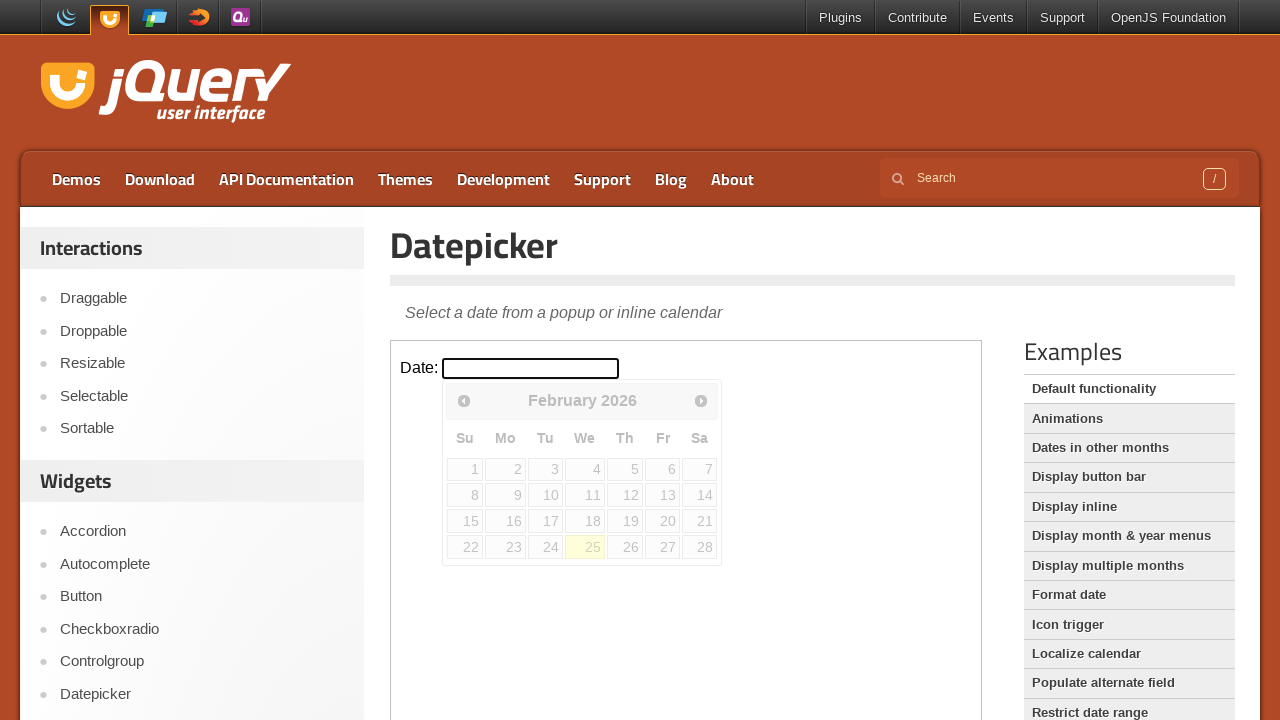

Clicked next month button to navigate calendar forward at (701, 400) on iframe >> nth=0 >> internal:control=enter-frame >> xpath=//*[@id="ui-datepicker-
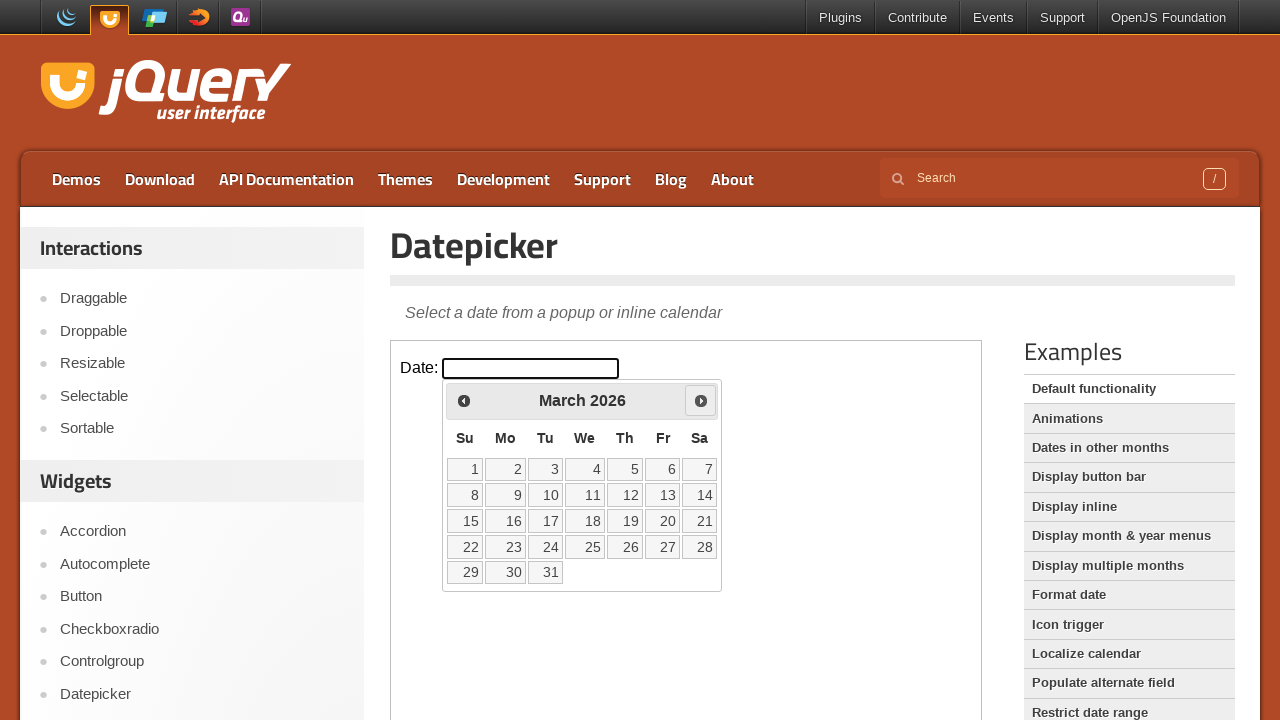

Selected day 10 from the calendar at (545, 495) on iframe >> nth=0 >> internal:control=enter-frame >> a:has-text("10") >> nth=0
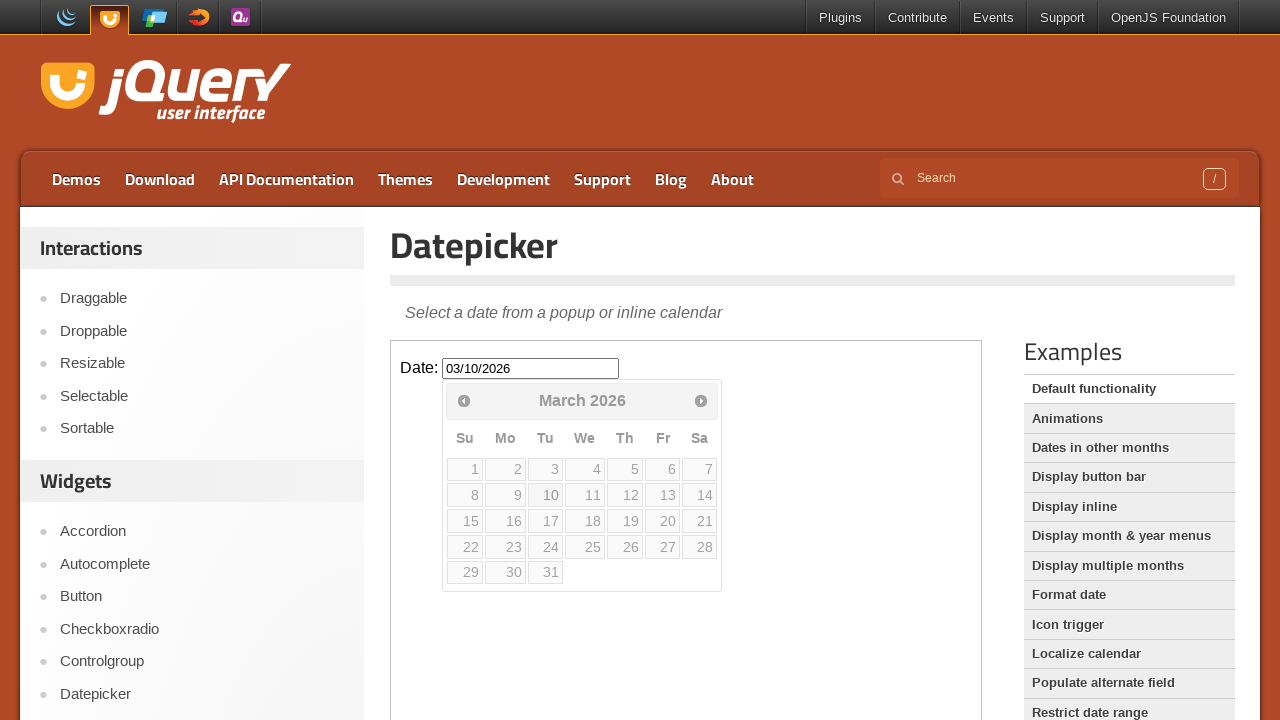

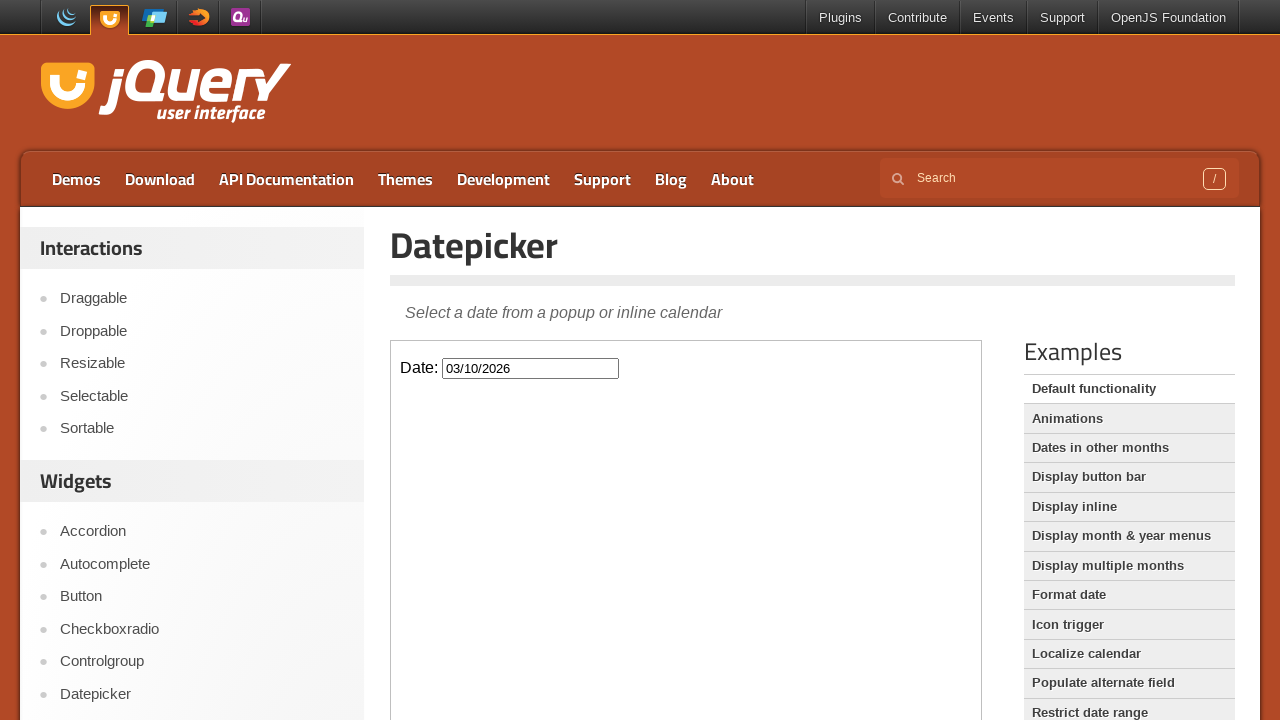